Tests bank registration form by filling out all required personal information fields including title, name, gender, date of birth, SSN, email, and password, then clicking the next button.

Starting URL: https://dbank-qa.wedevx.co/bank/signup

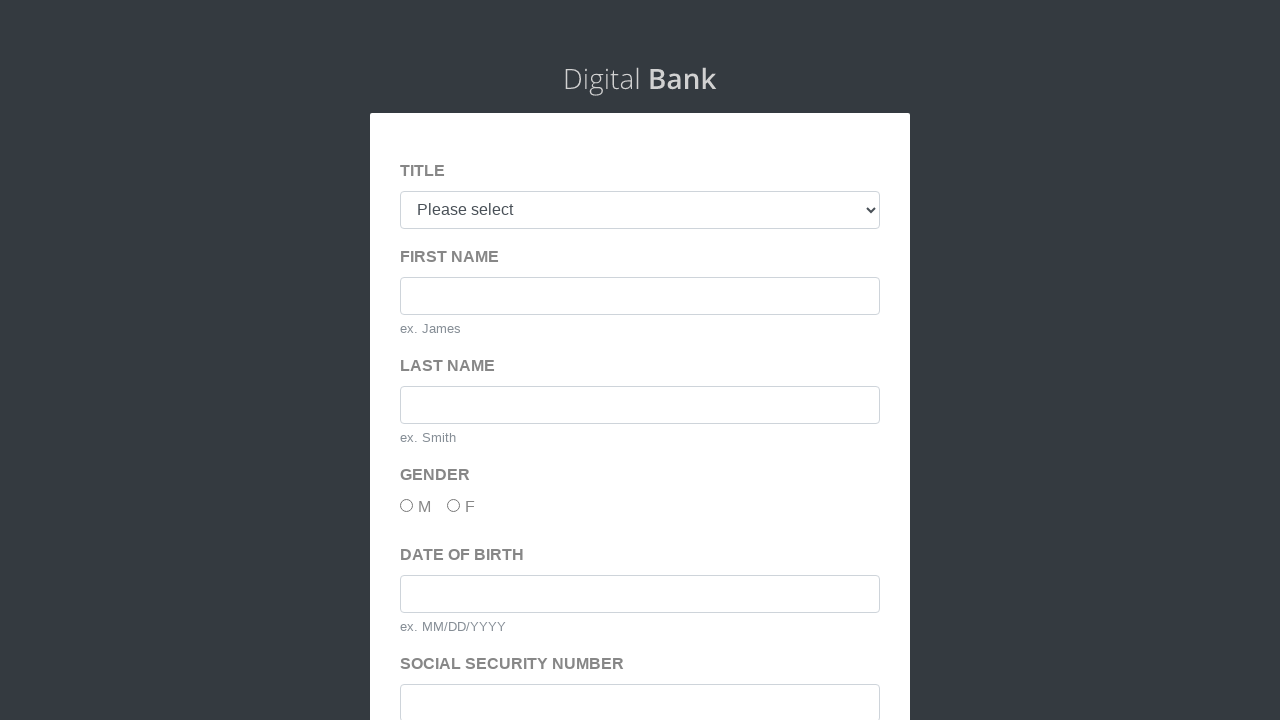

Selected 'Mr.' from title dropdown on #title
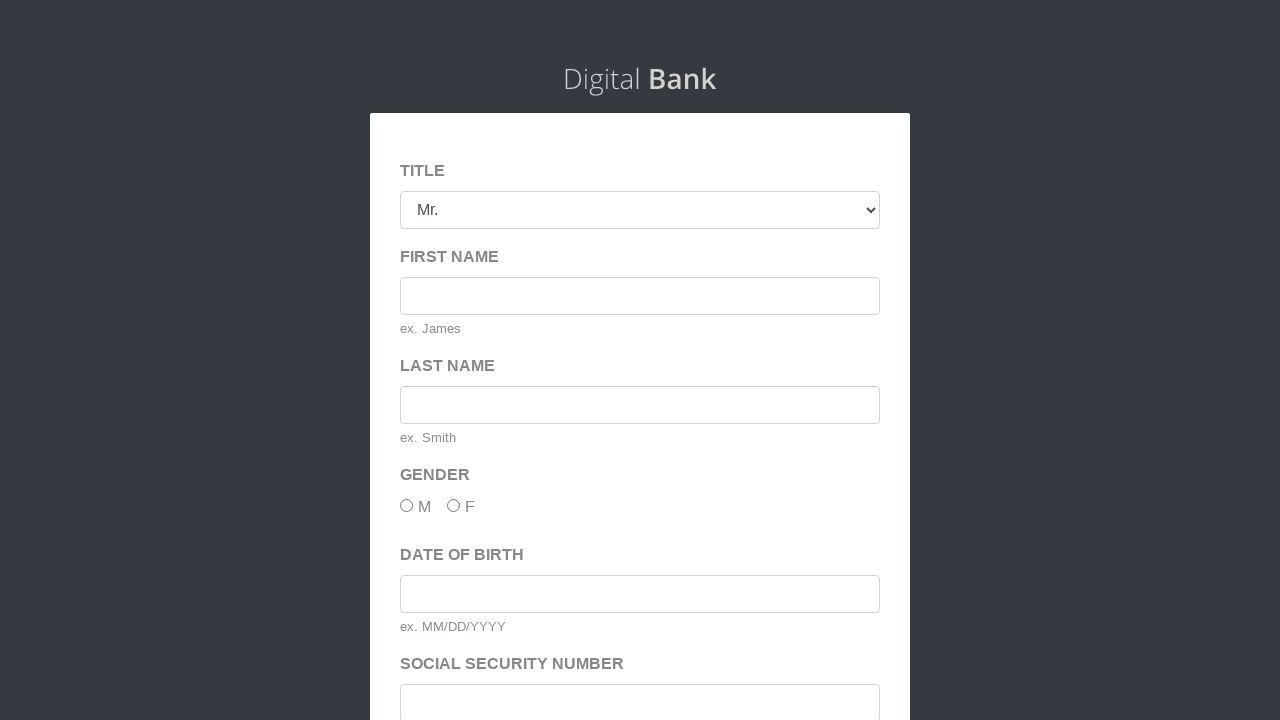

Filled first name field with 'John' on #firstName
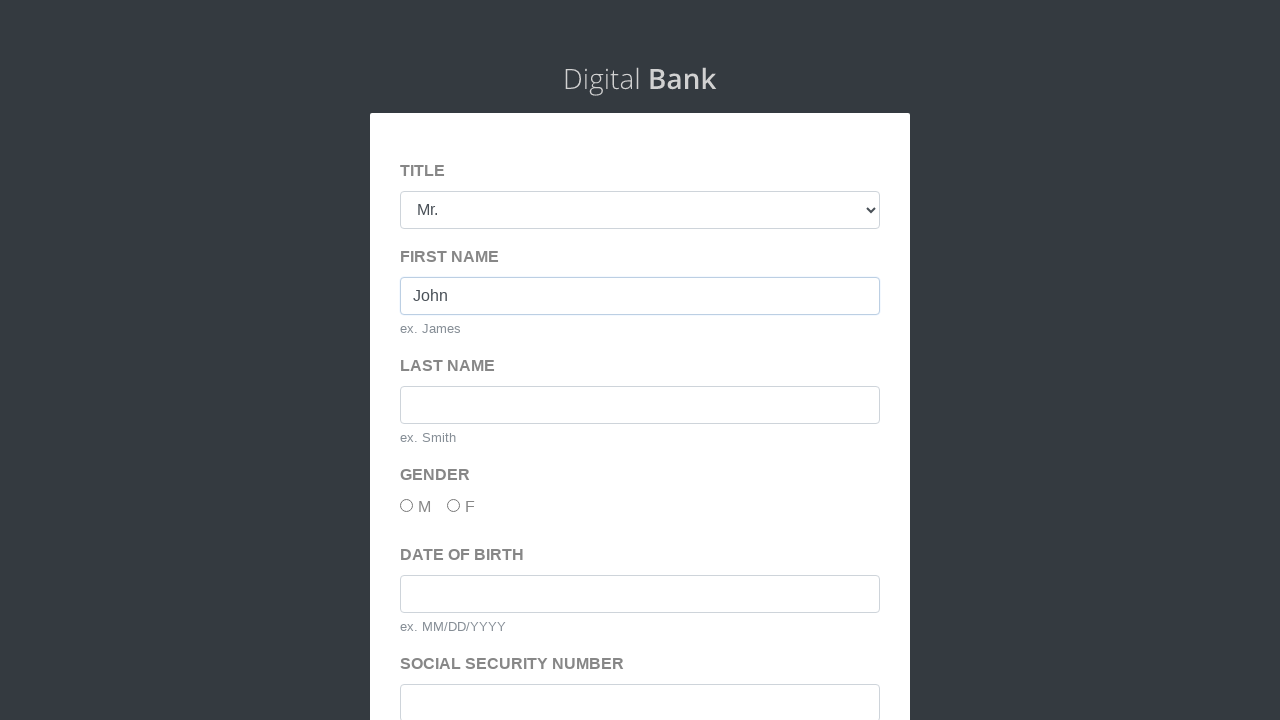

Filled last name field with 'Smith' on //input[@id='lastName']
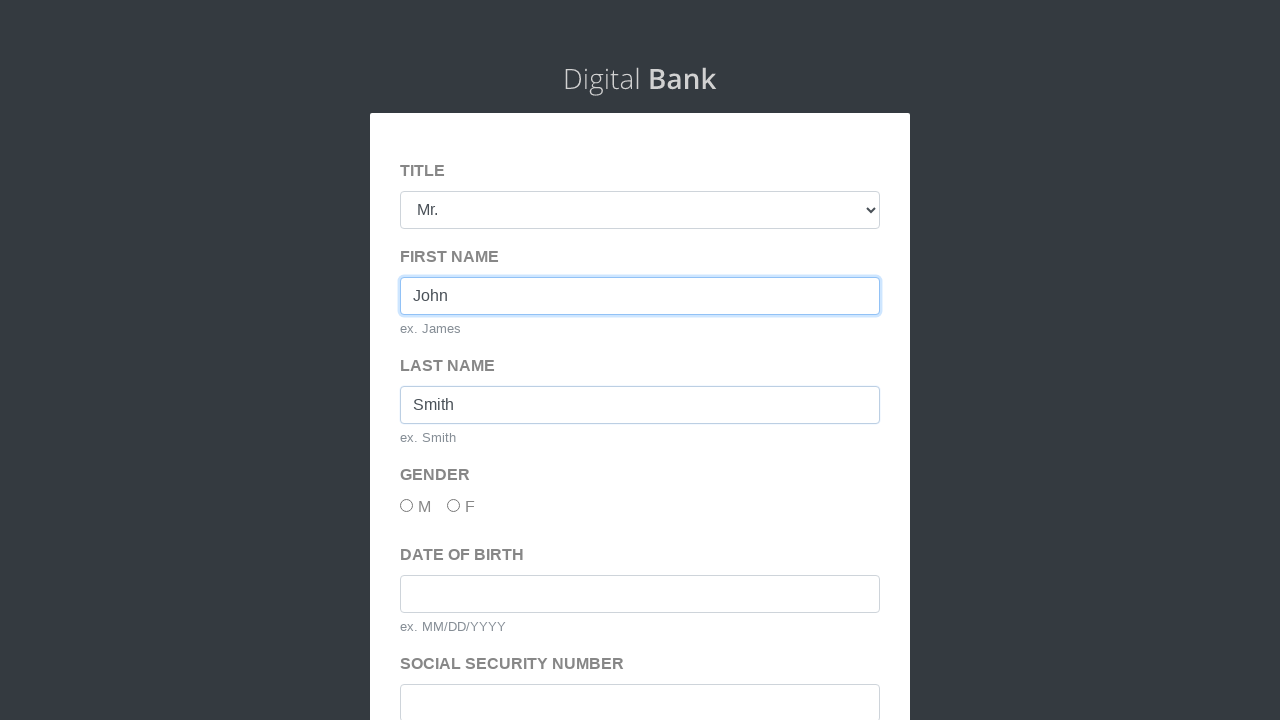

Clicked gender radio button at (406, 505) on xpath=//input[@id='gender']
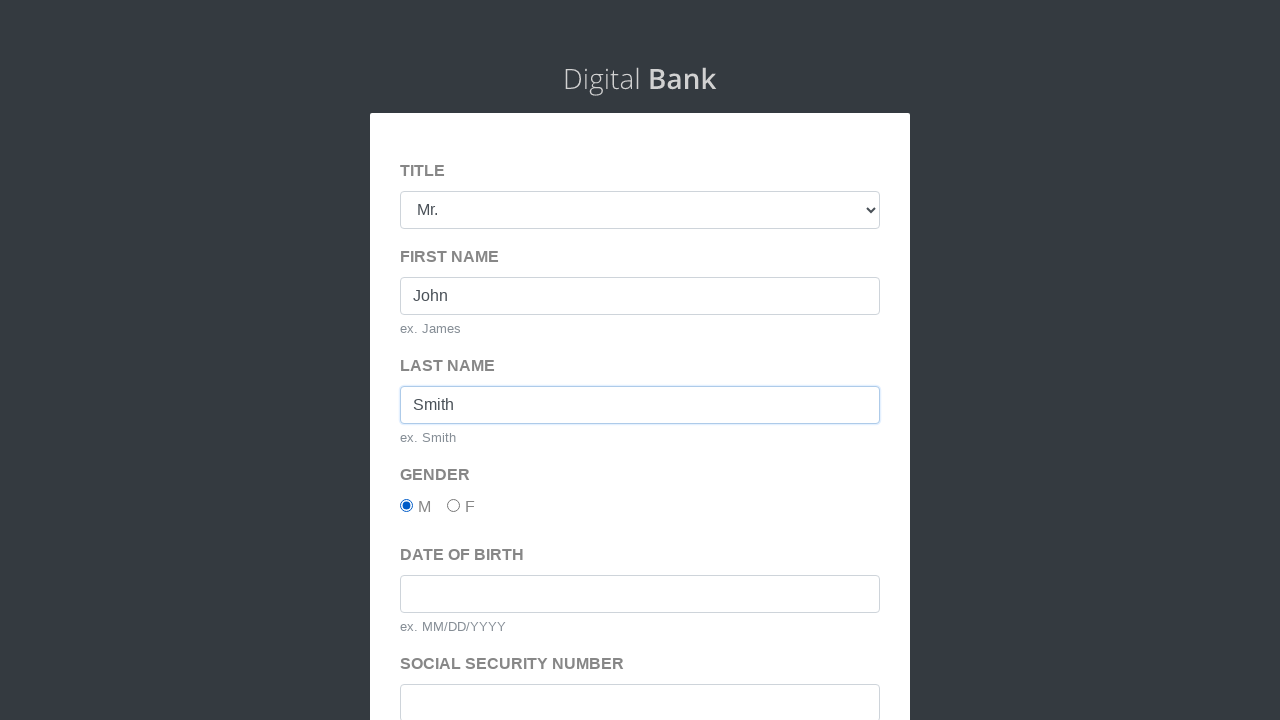

Filled date of birth with '01/15/1990' on //input[@id='dob']
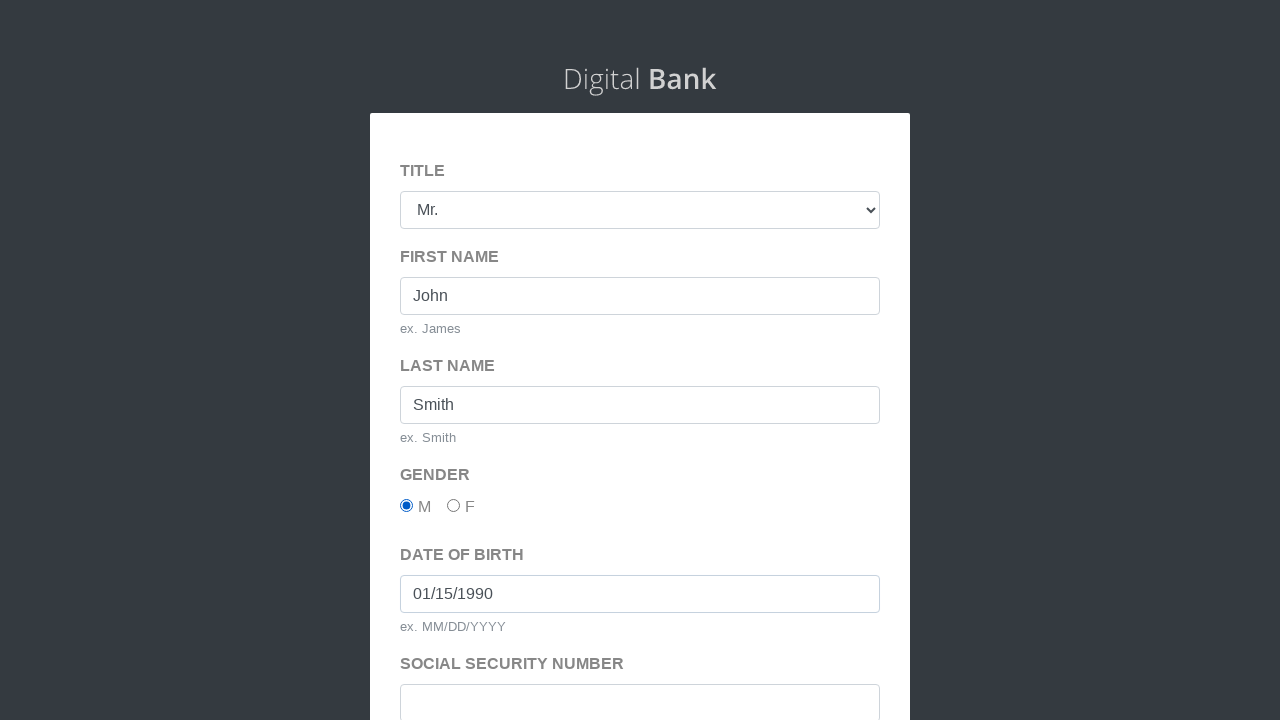

Filled SSN field with '123-45-6789' on //input[@id='ssn']
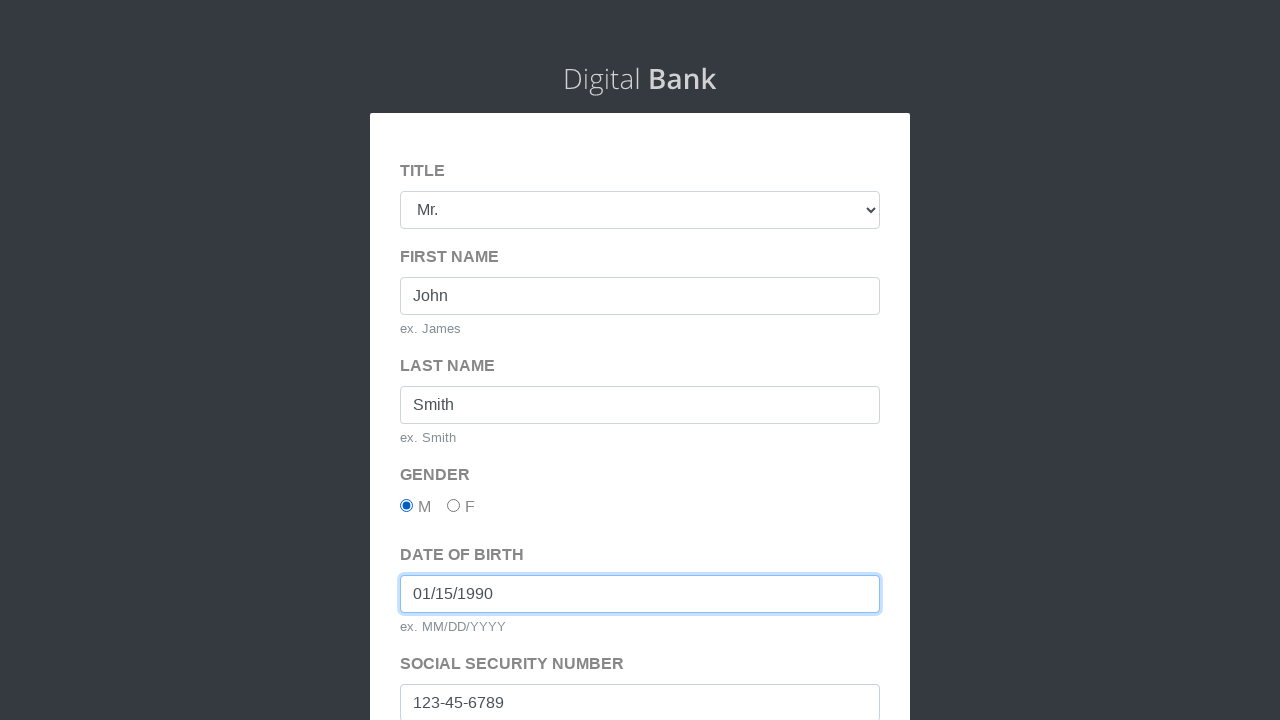

Filled email address field with 'john.smith@example.com' on //input[@id='emailAddress']
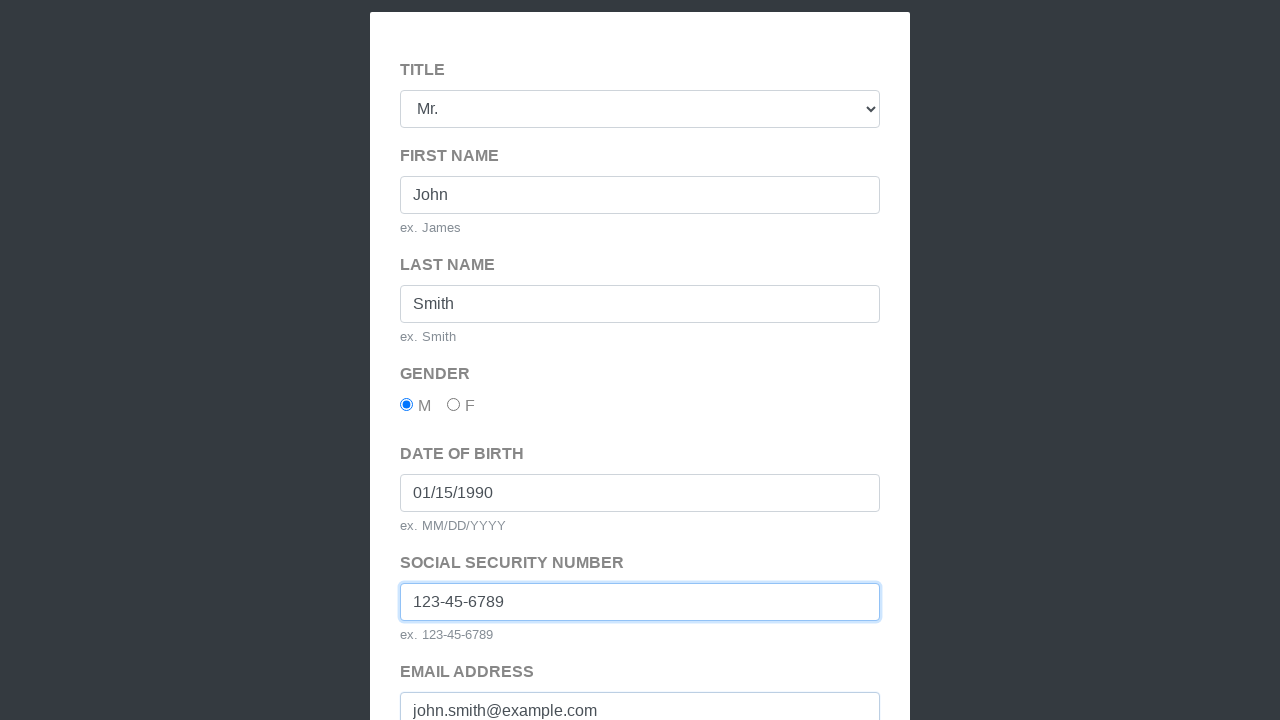

Filled password field with 'SecurePass123!' on //input[@id='password']
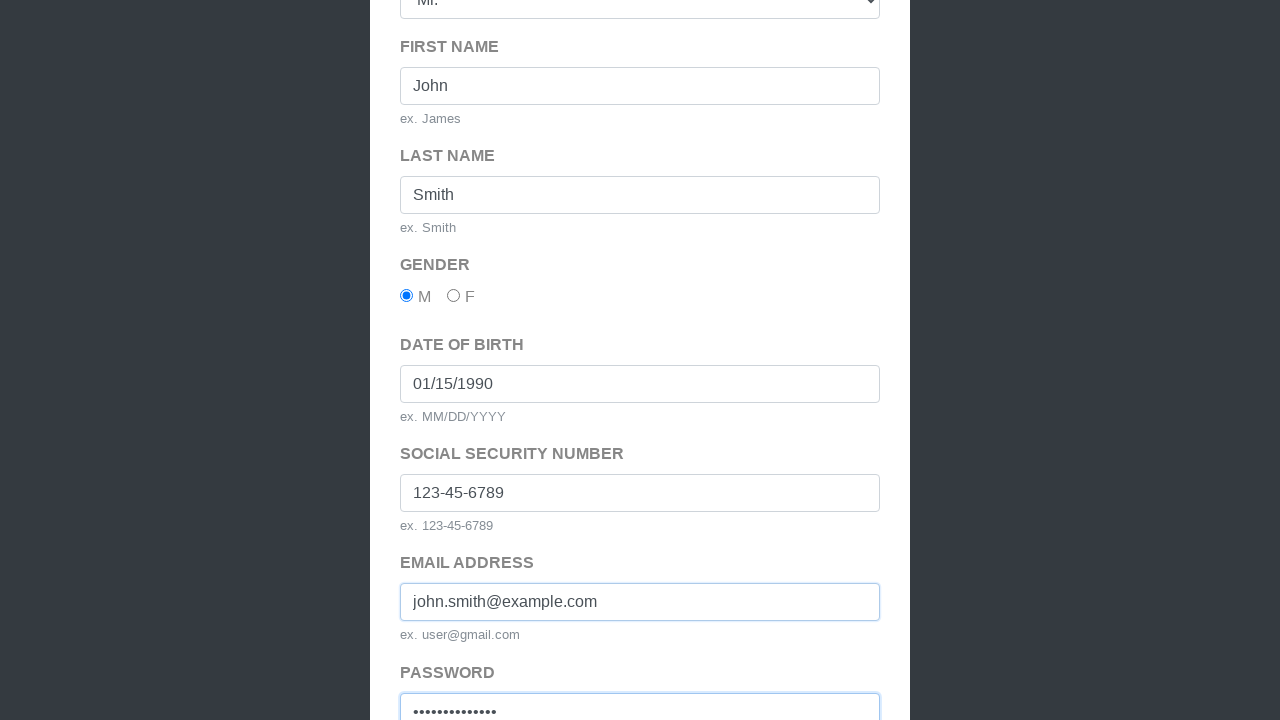

Filled confirm password field with 'SecurePass123!' on //input[@id='confirmPassword']
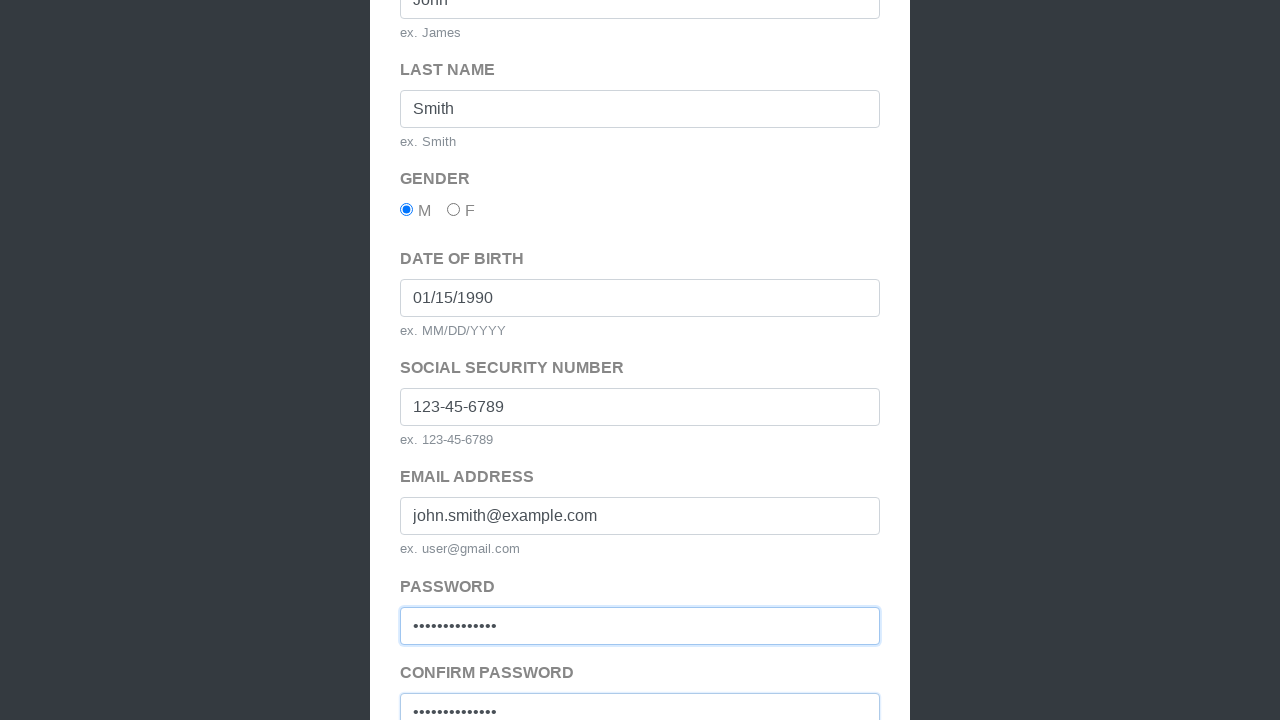

Clicked next button to submit registration form at (640, 577) on xpath=//button[@class='btn btn-primary btn-flat m-b-30 m-t-30']
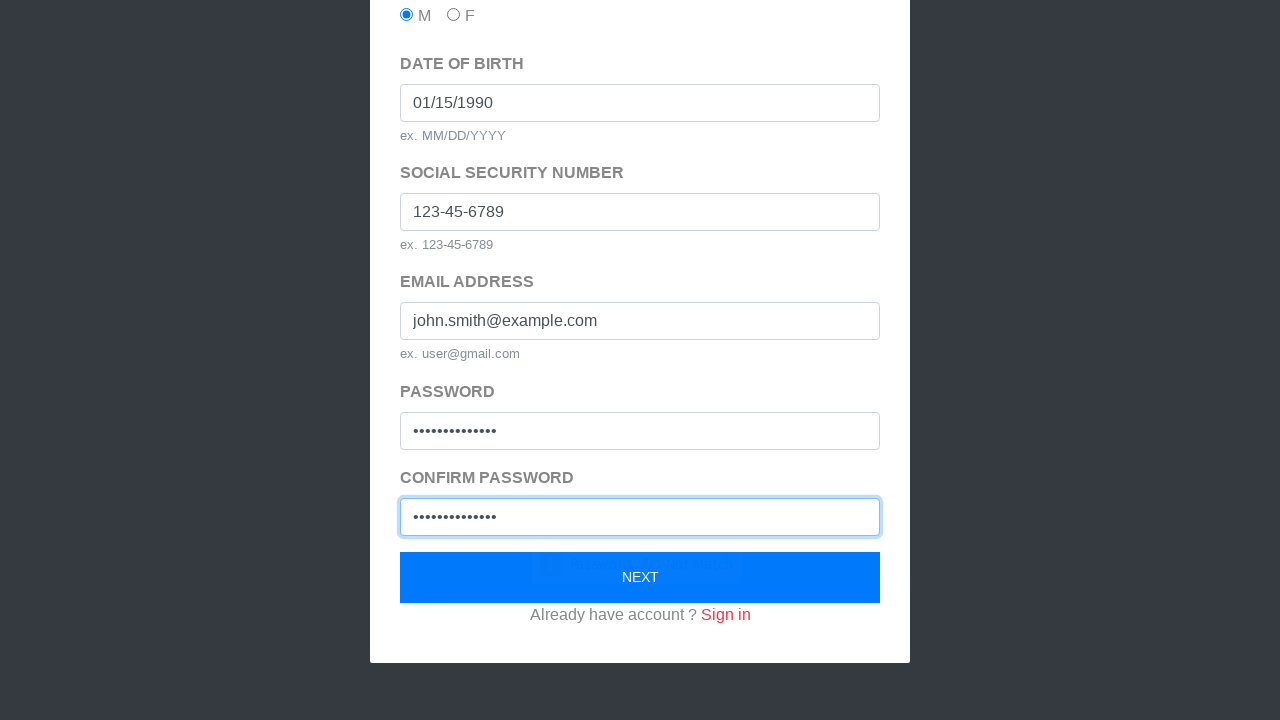

Waited for page to load after form submission
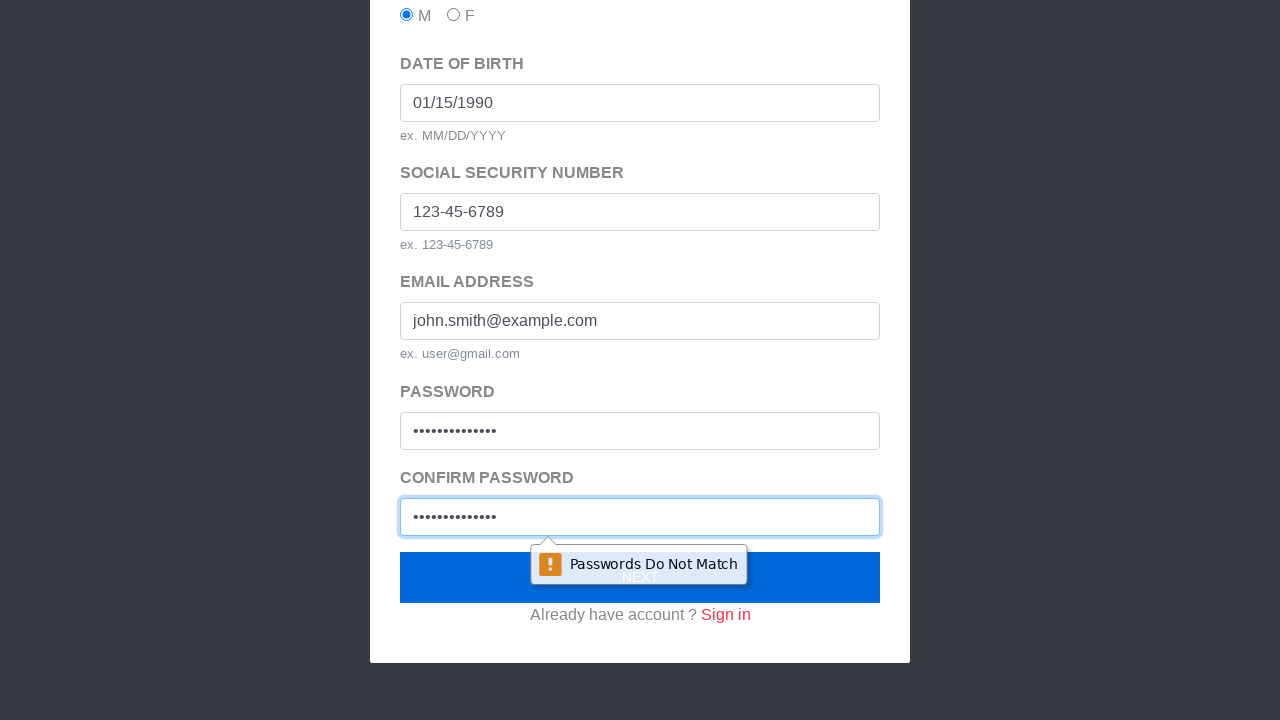

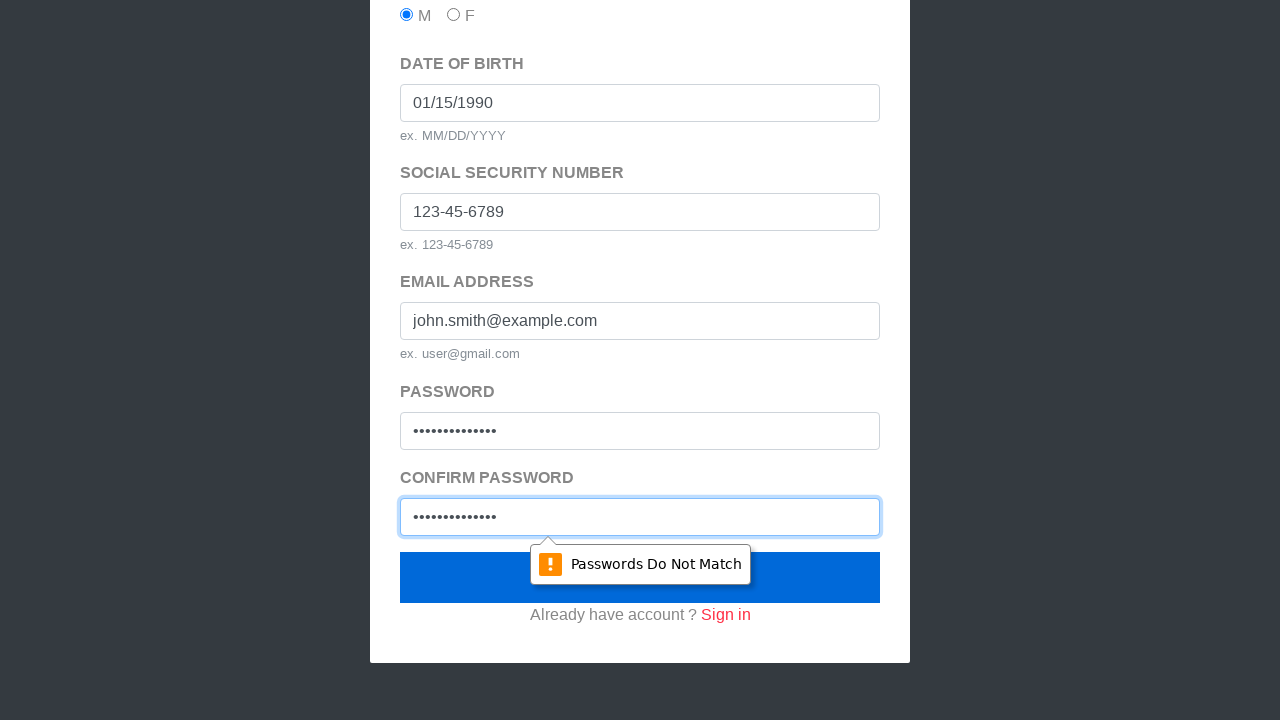